Tests drag and drop functionality by dragging an element and dropping it onto a target element

Starting URL: https://jqueryui.com/droppable/

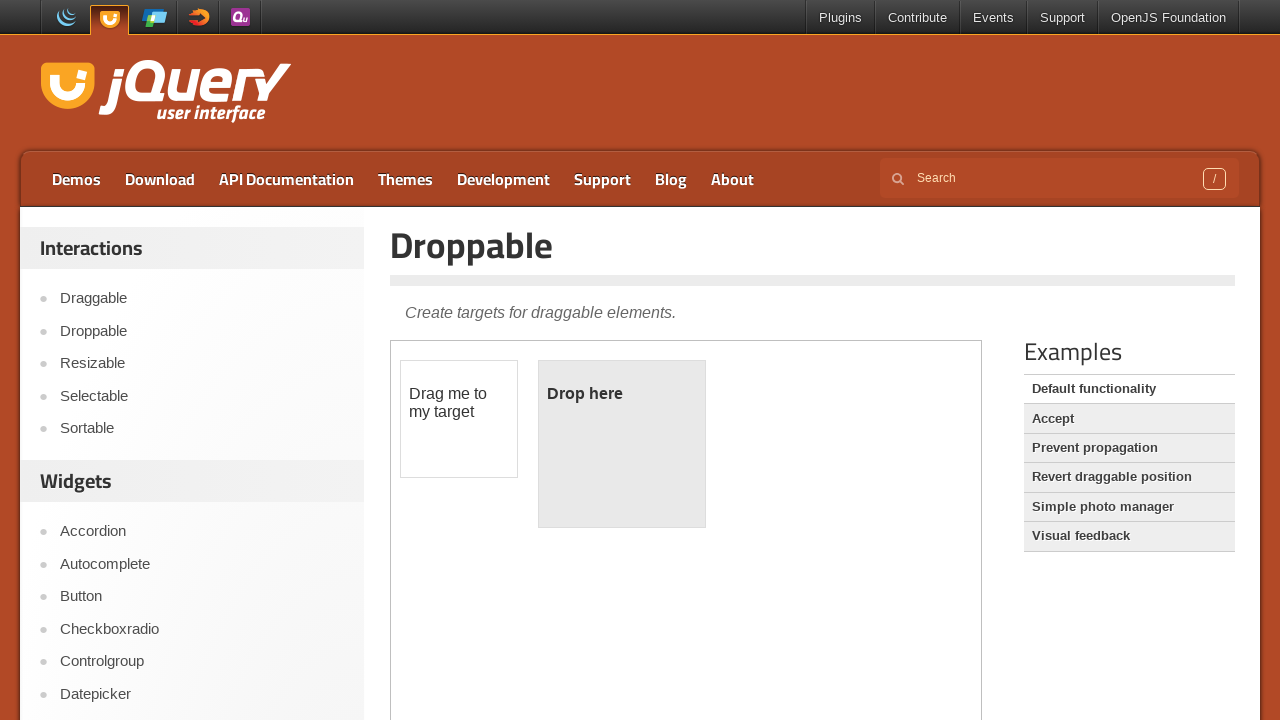

Located the demo iframe containing drag and drop elements
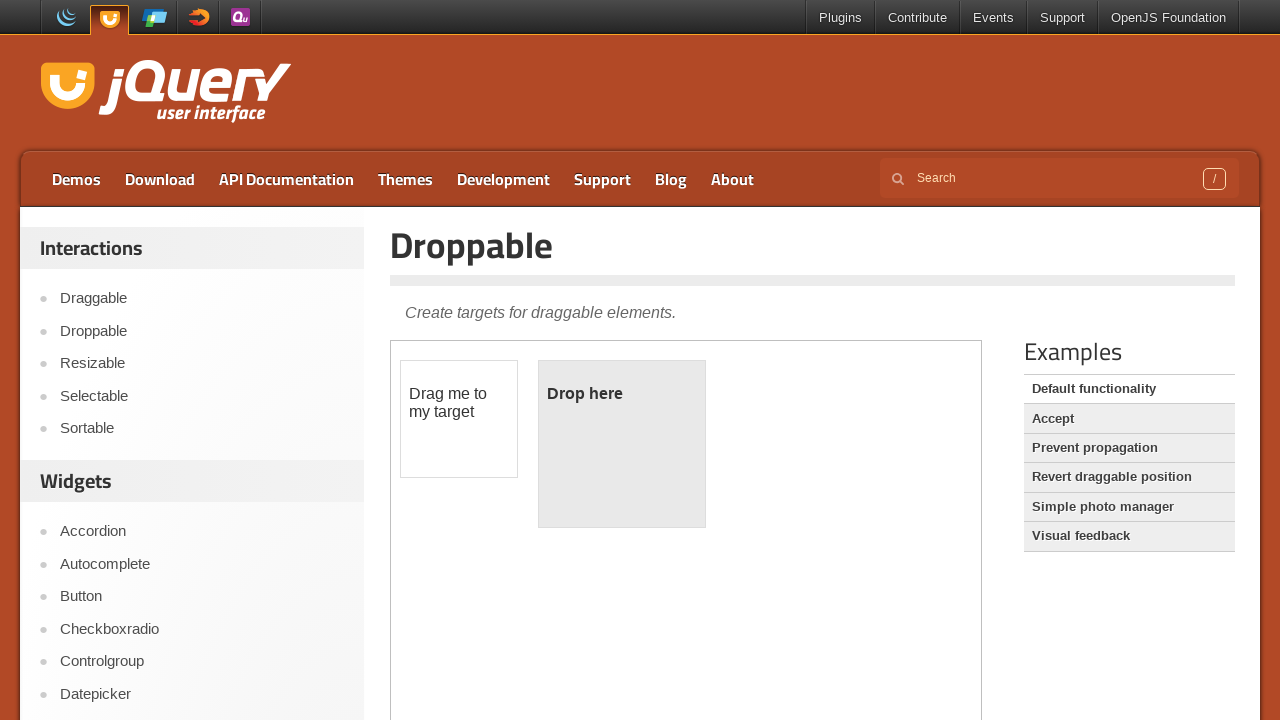

Located the draggable element
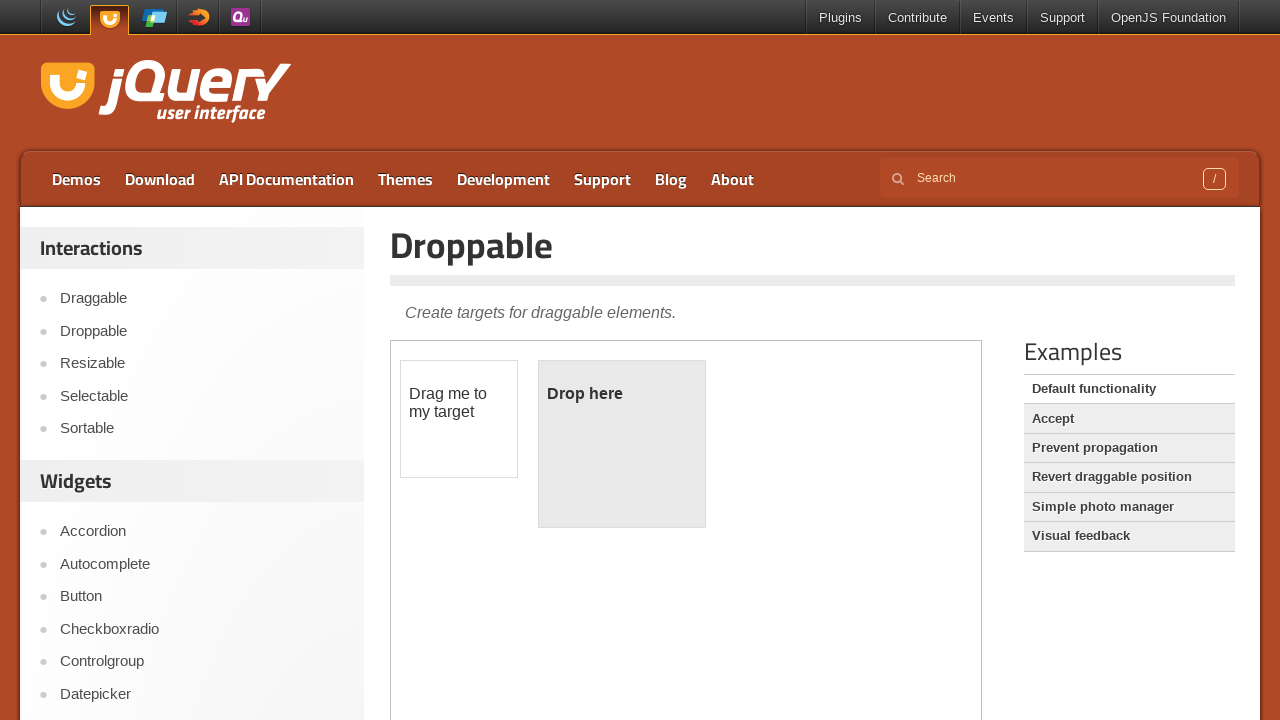

Located the droppable target element
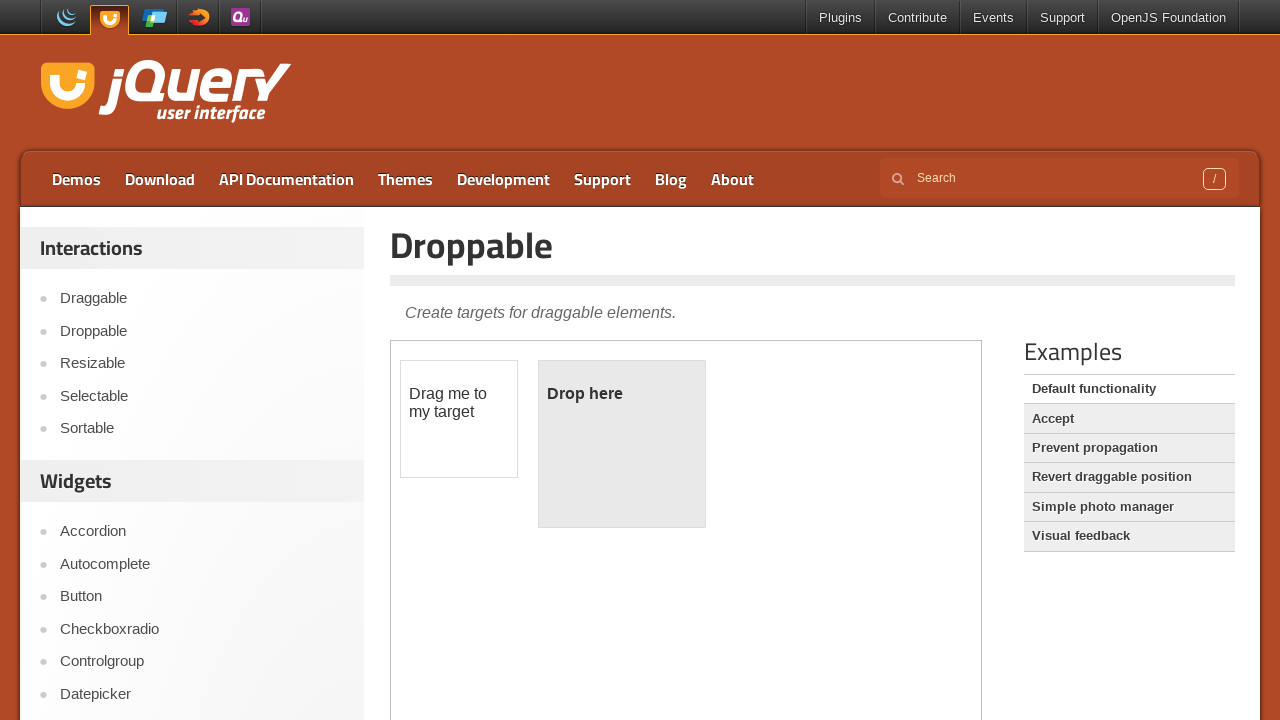

Dragged element onto drop target at (622, 444)
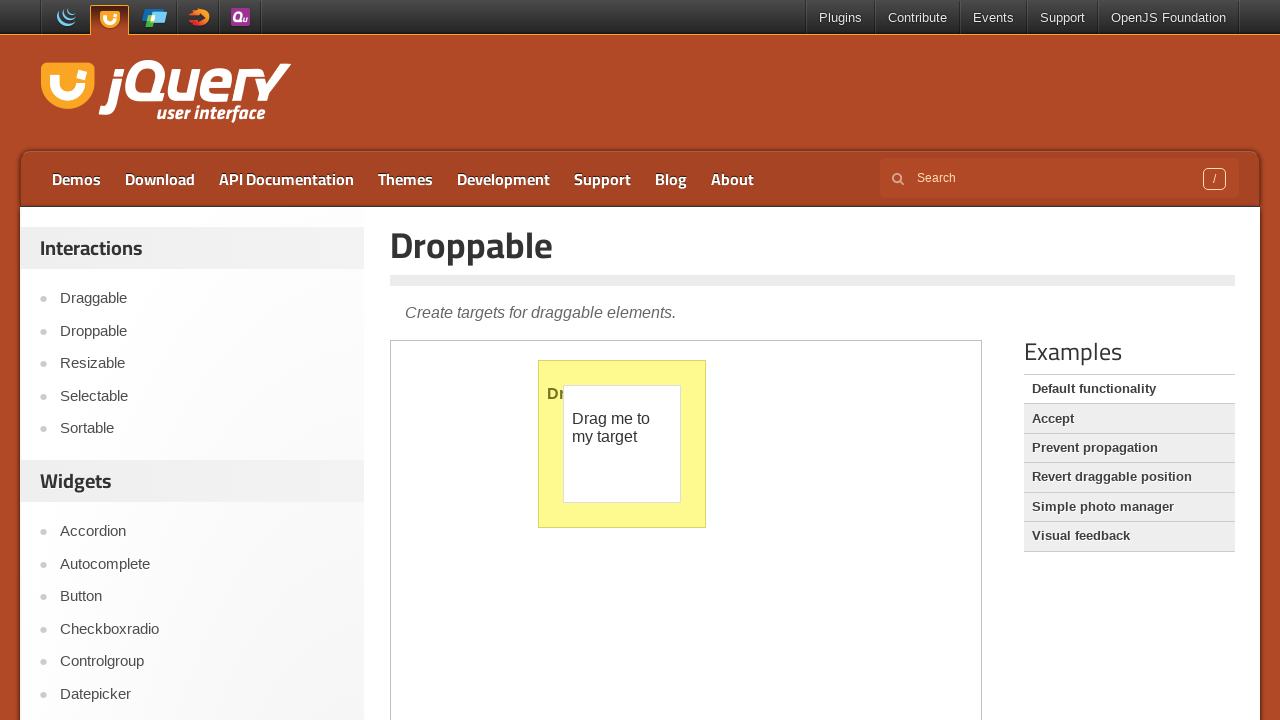

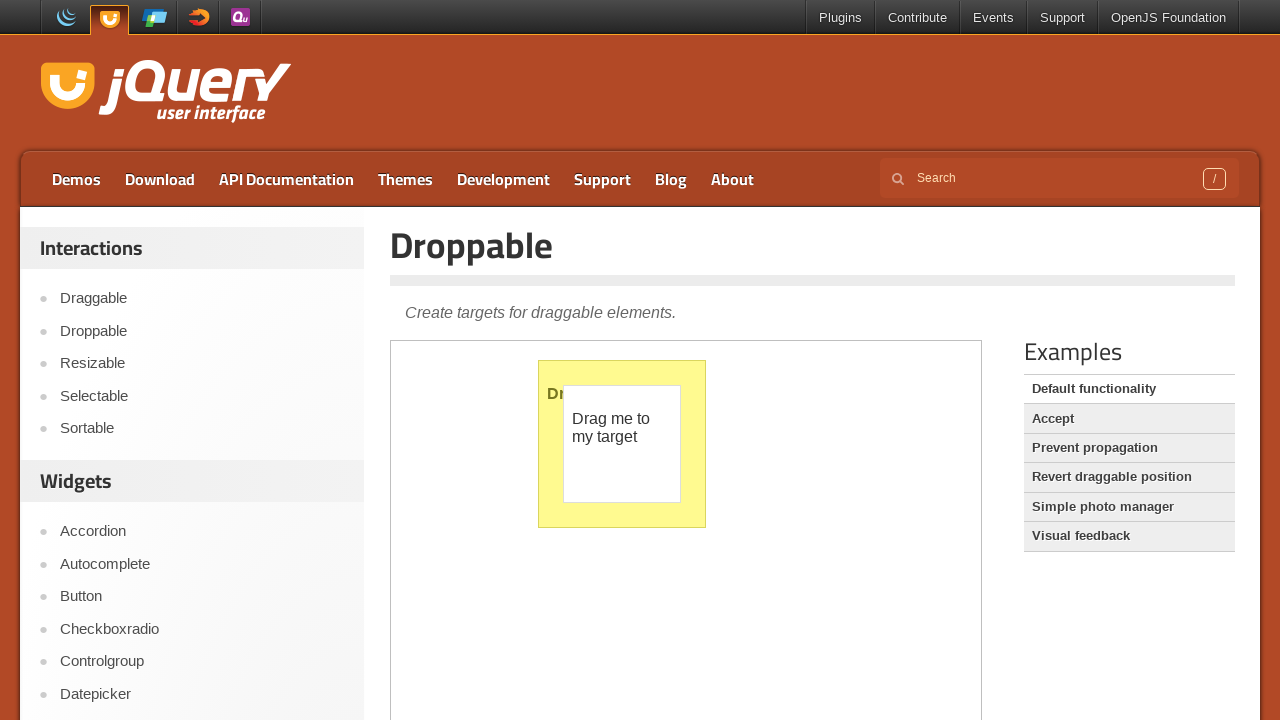